Navigates to the JO Claims demo website and sets up the browser window. This is a minimal script with no further interactions.

Starting URL: https://bhdemo.joclaims.com/

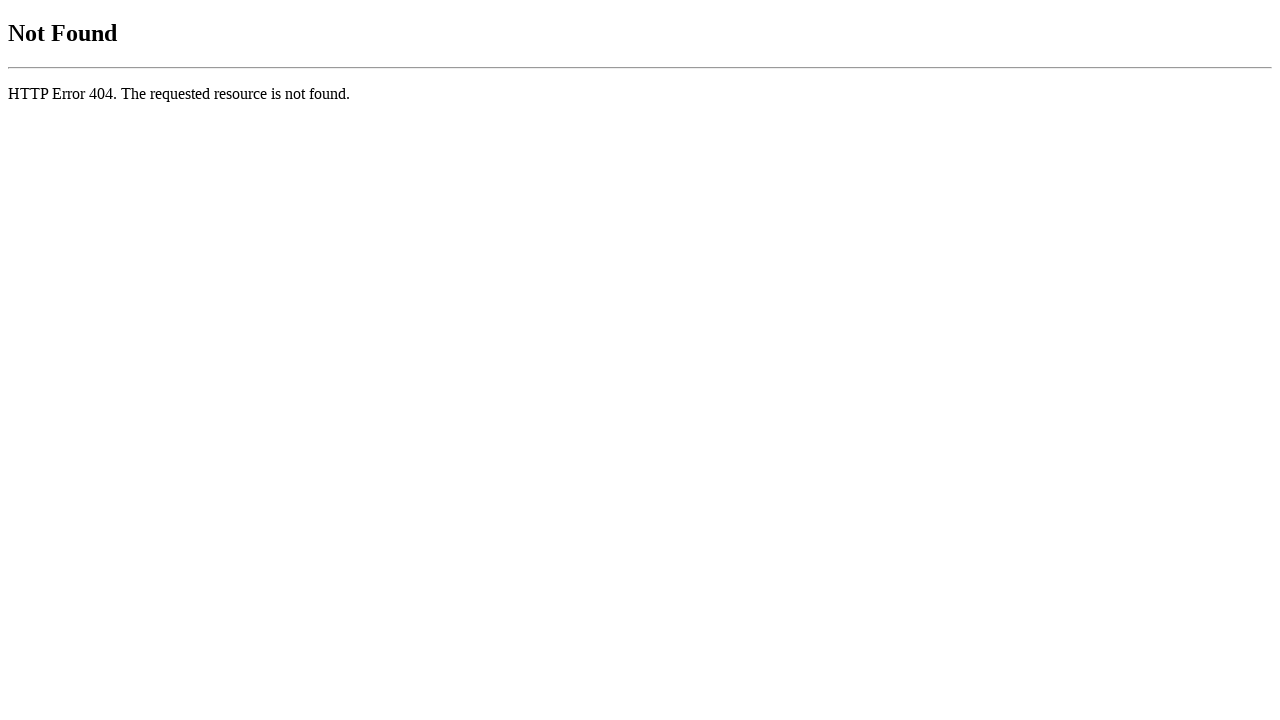

Set viewport size to 1920x1080
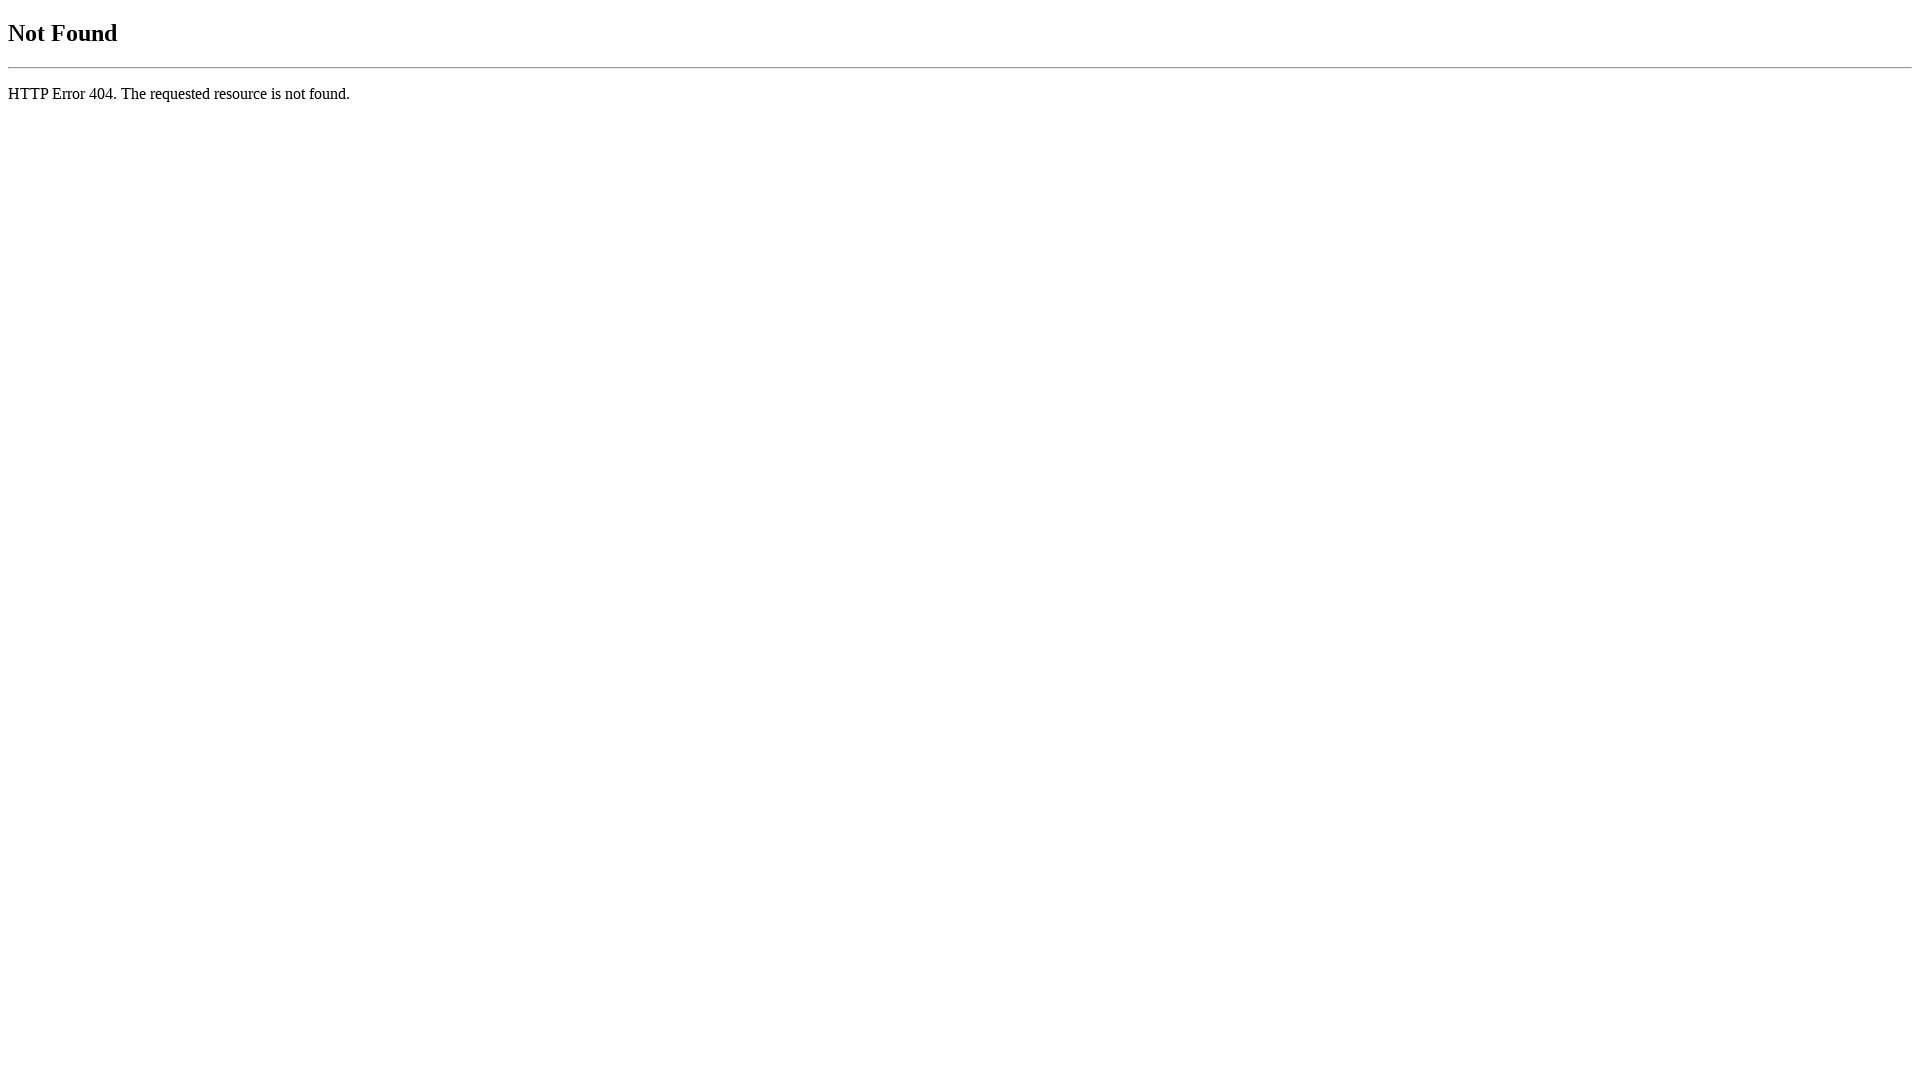

Page loaded - DOM content ready
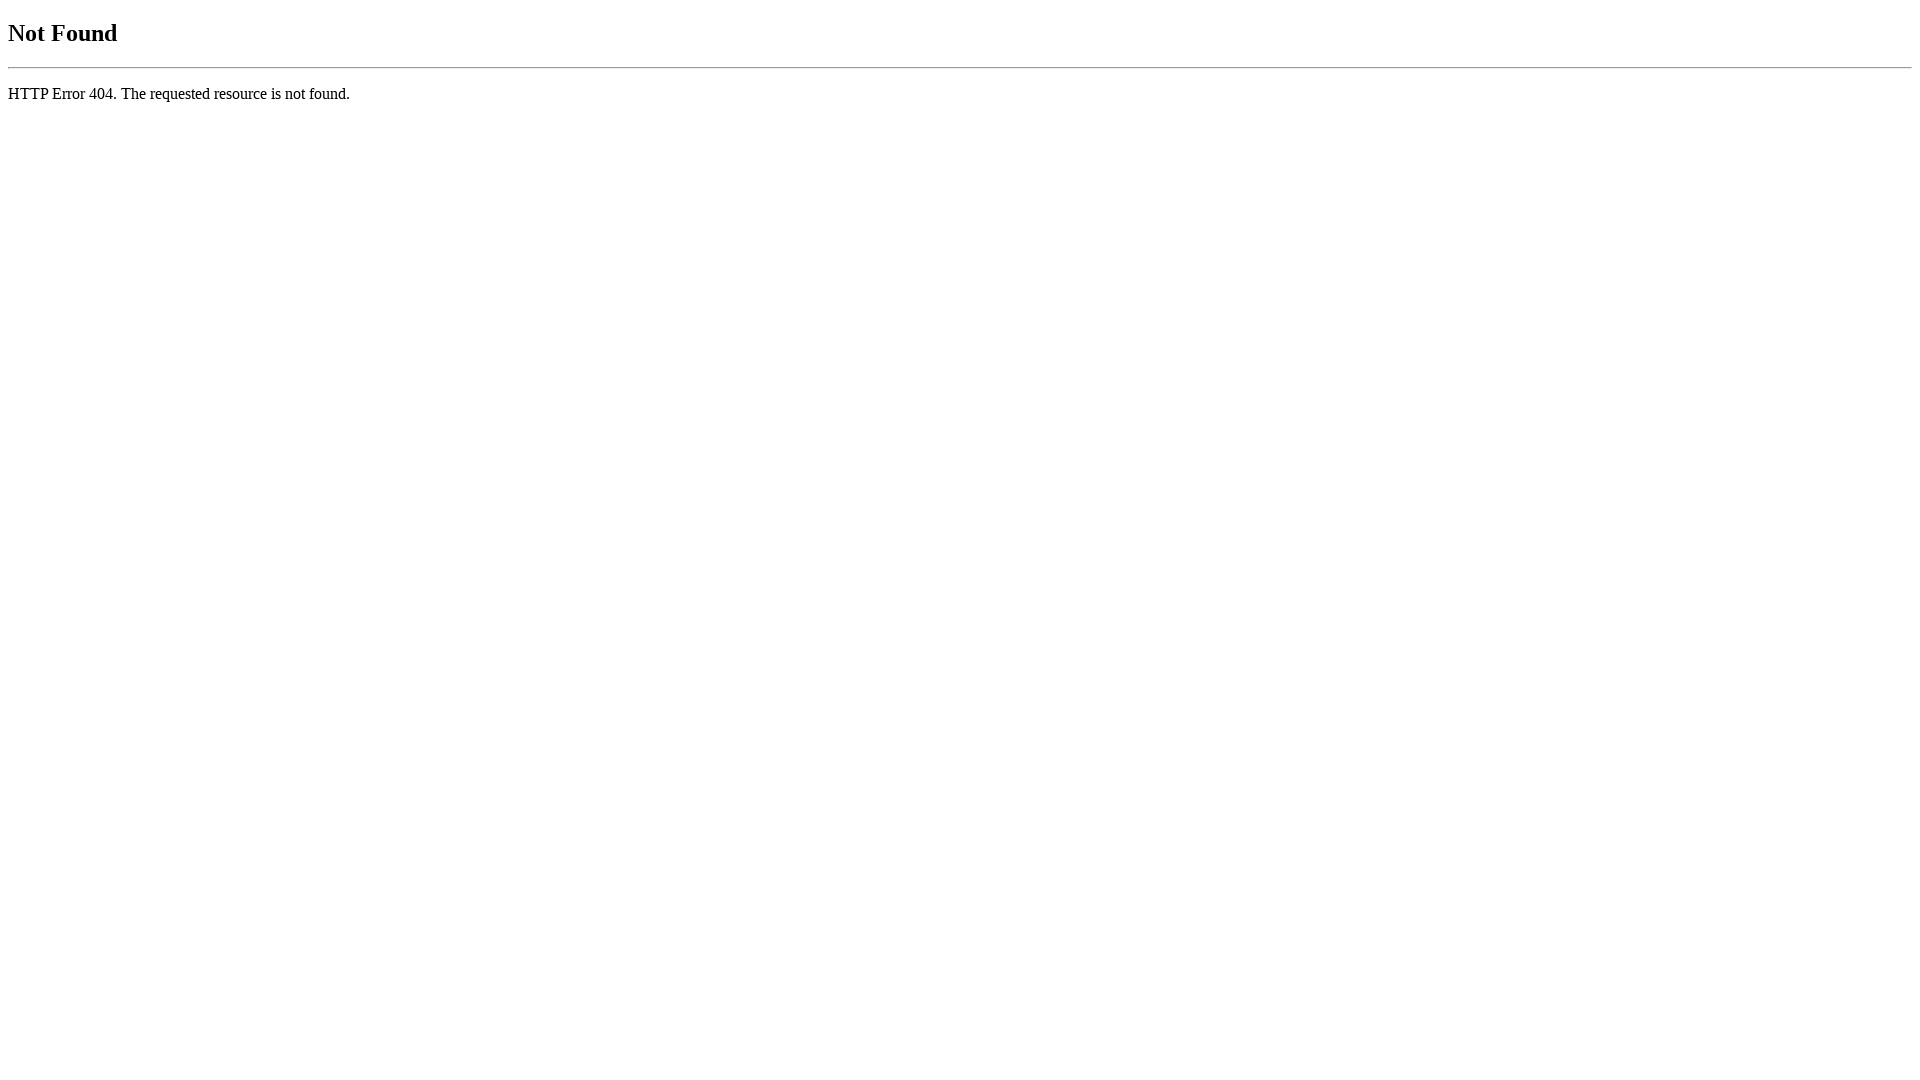

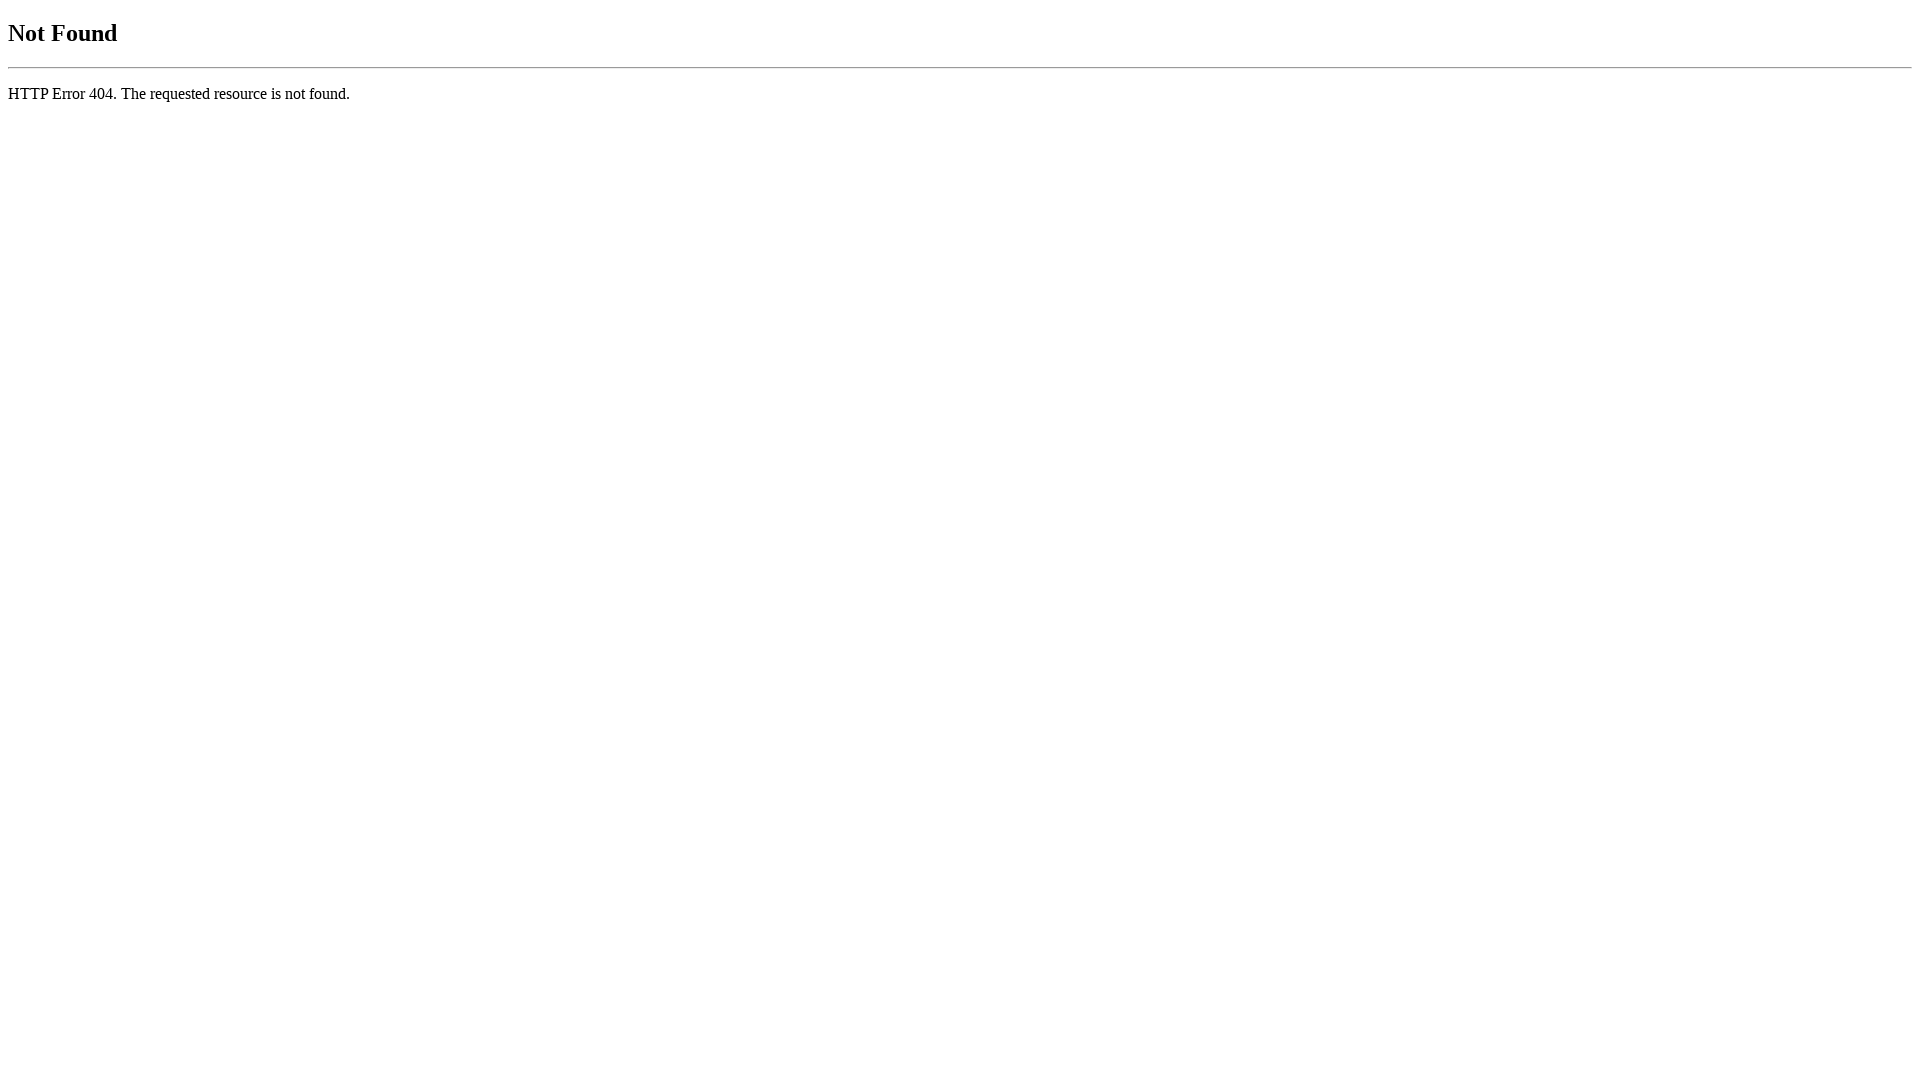